Navigates to AnkiWeb decks page and verifies the h1 title element is present on the page

Starting URL: https://ankiweb.net/decks/

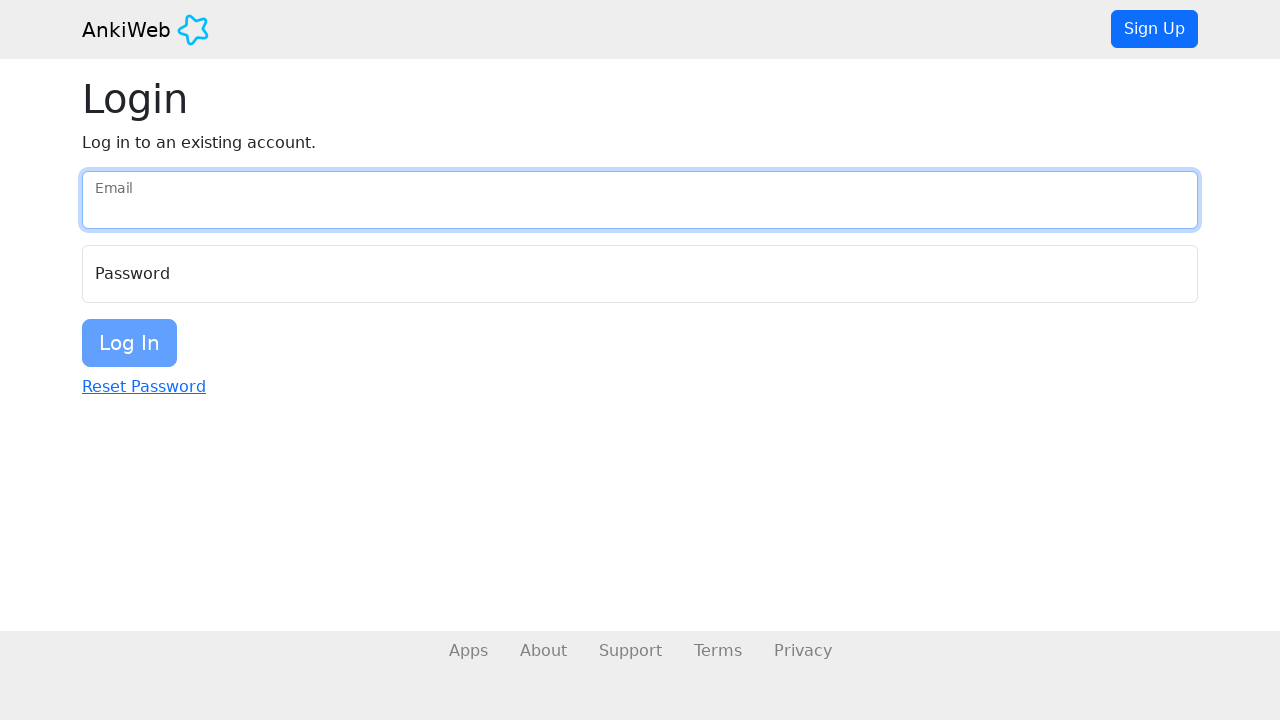

Navigated to AnkiWeb decks page
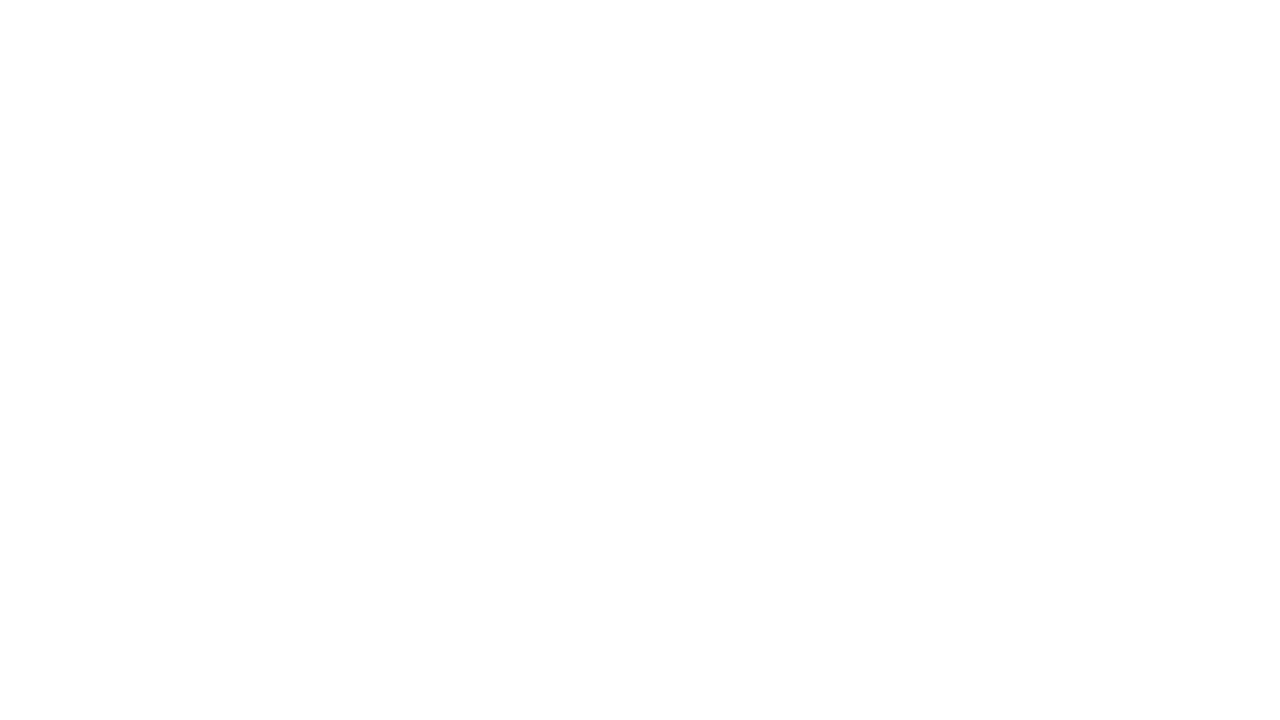

Waited for h1 title element to be present
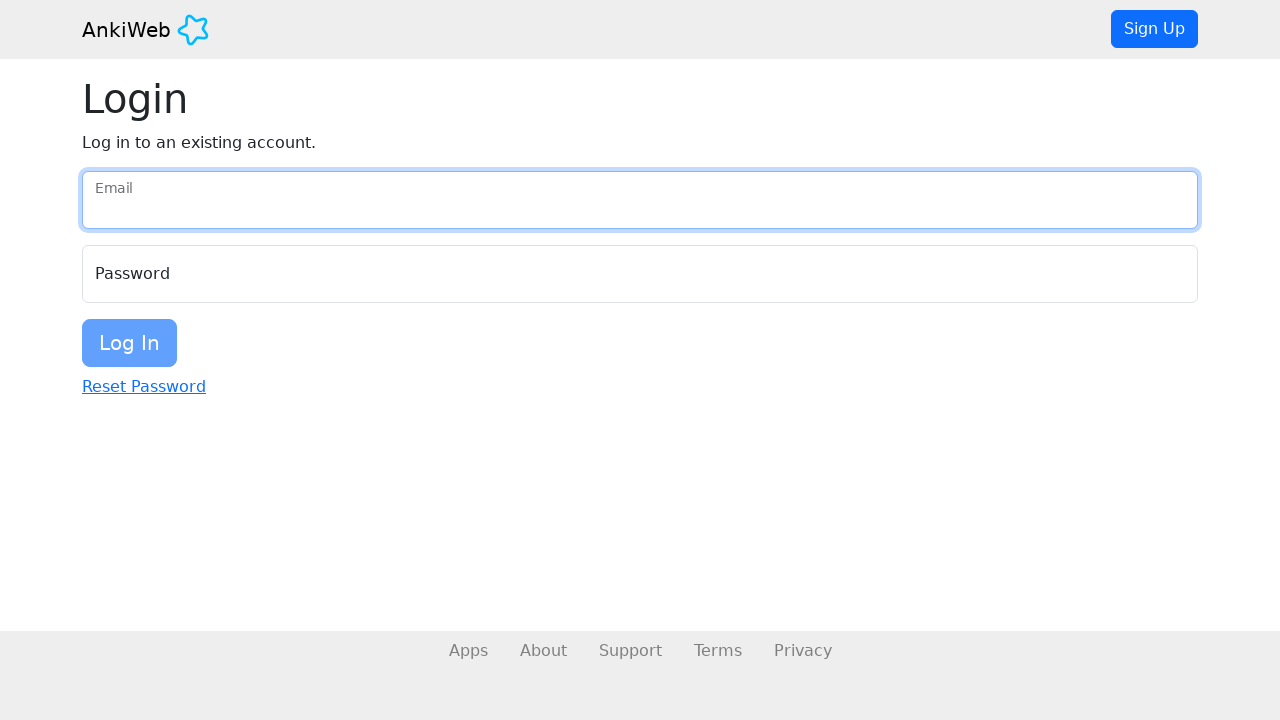

Verified h1 title element is present on the page
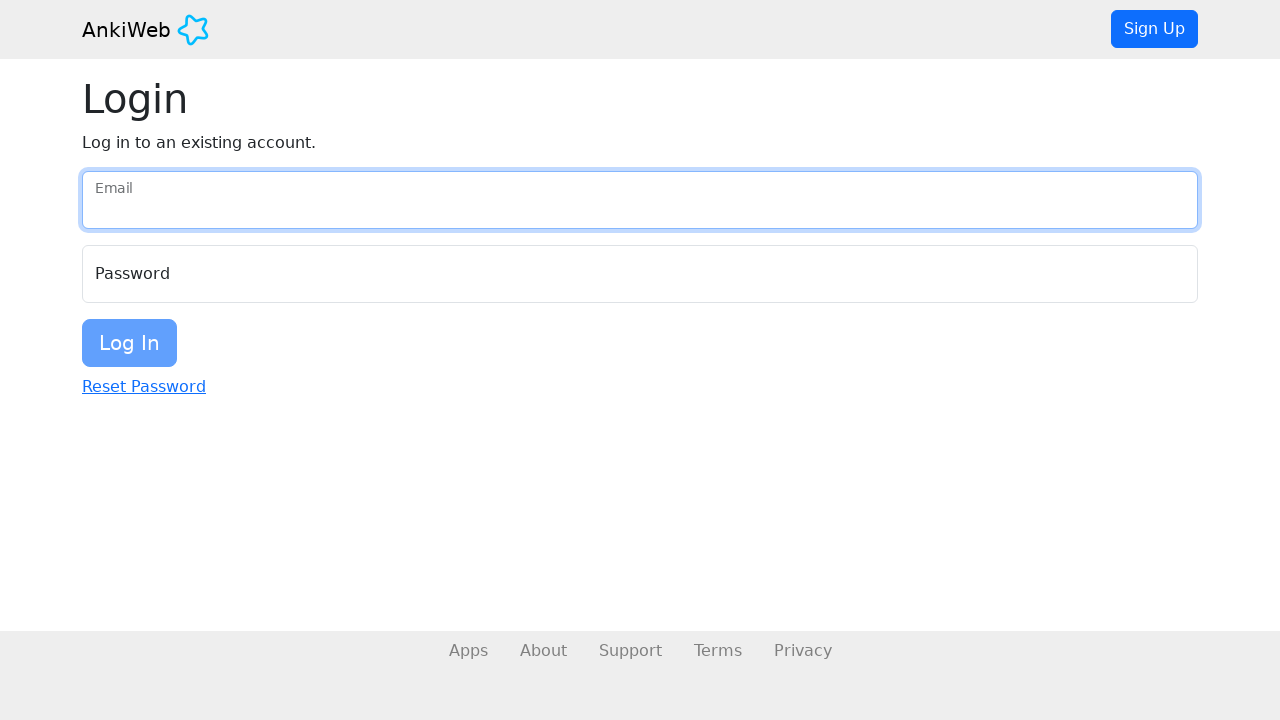

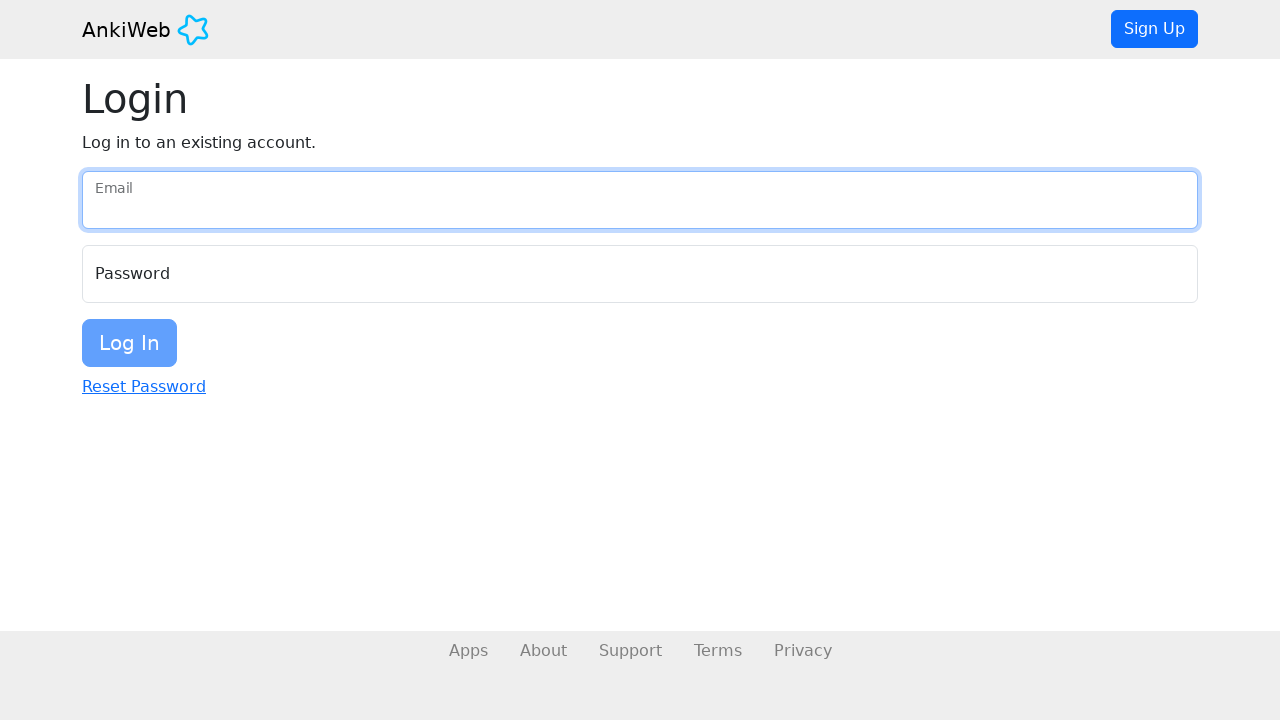